Tests double-click functionality on a button and verifies the resulting text change

Starting URL: https://automationfc.github.io/basic-form/index.html

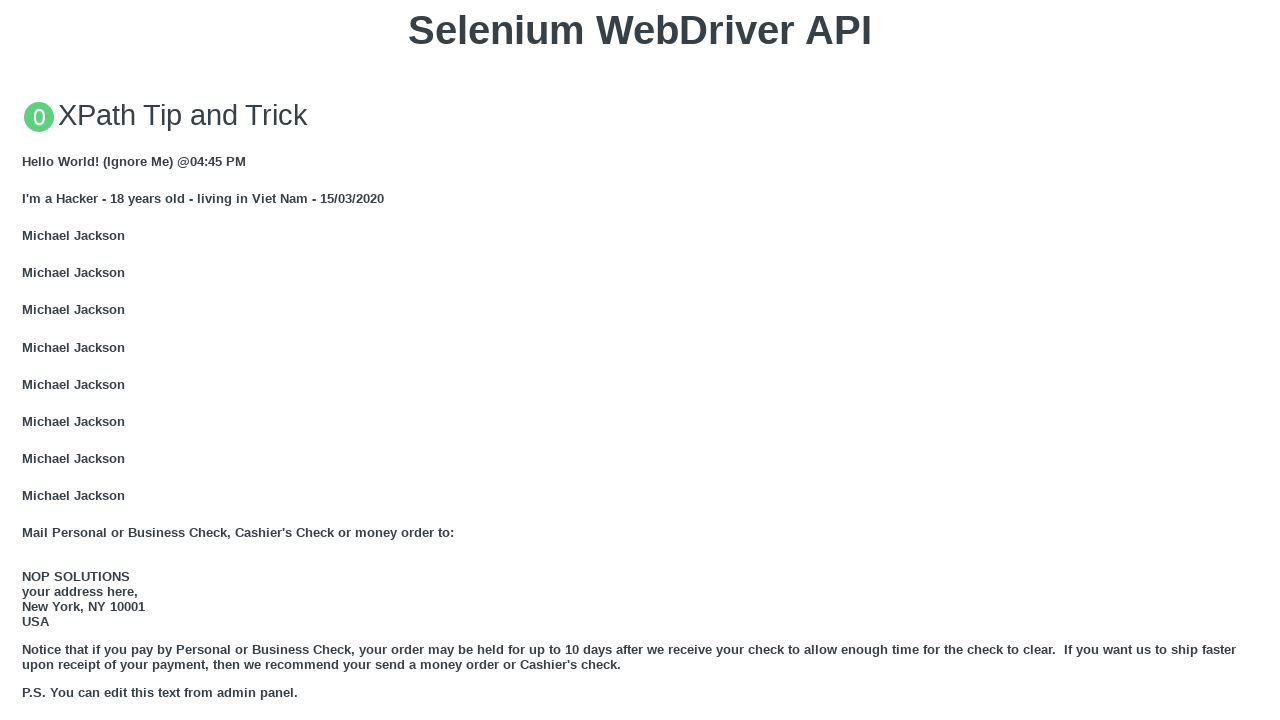

Scrolled double-click button into view
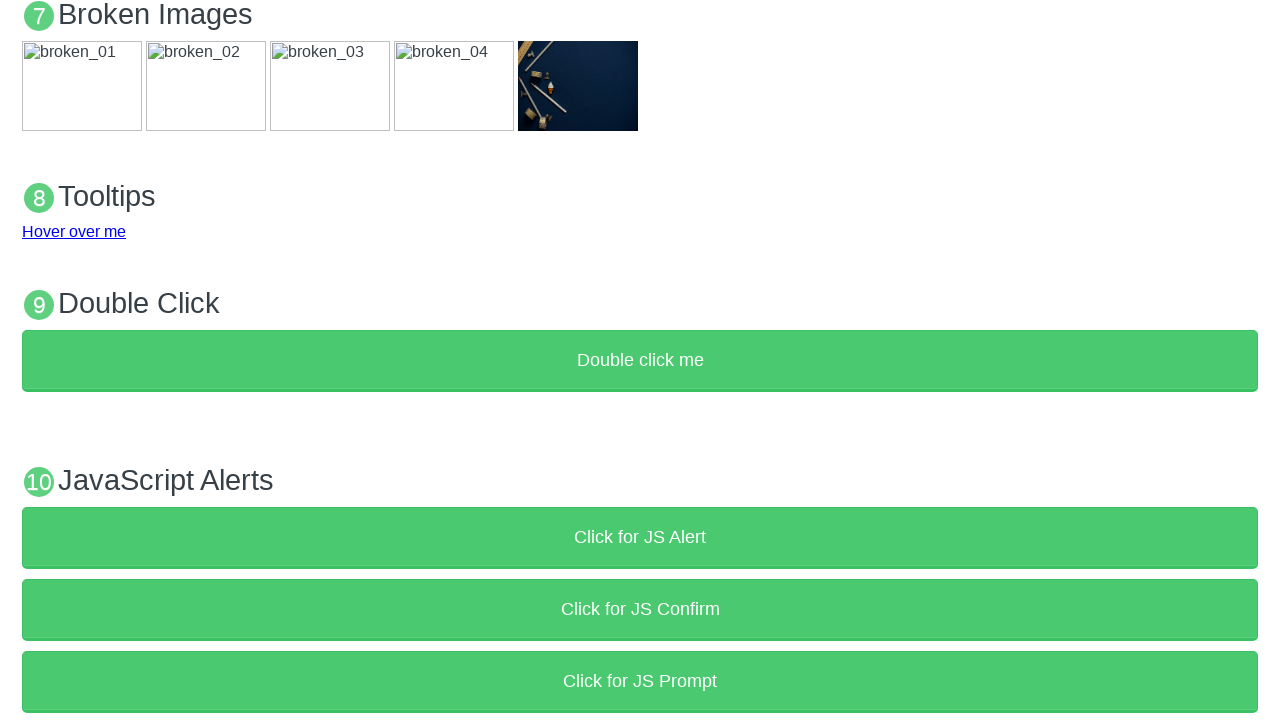

Double-clicked the 'Double click me' button at (640, 361) on xpath=//button[text()='Double click me']
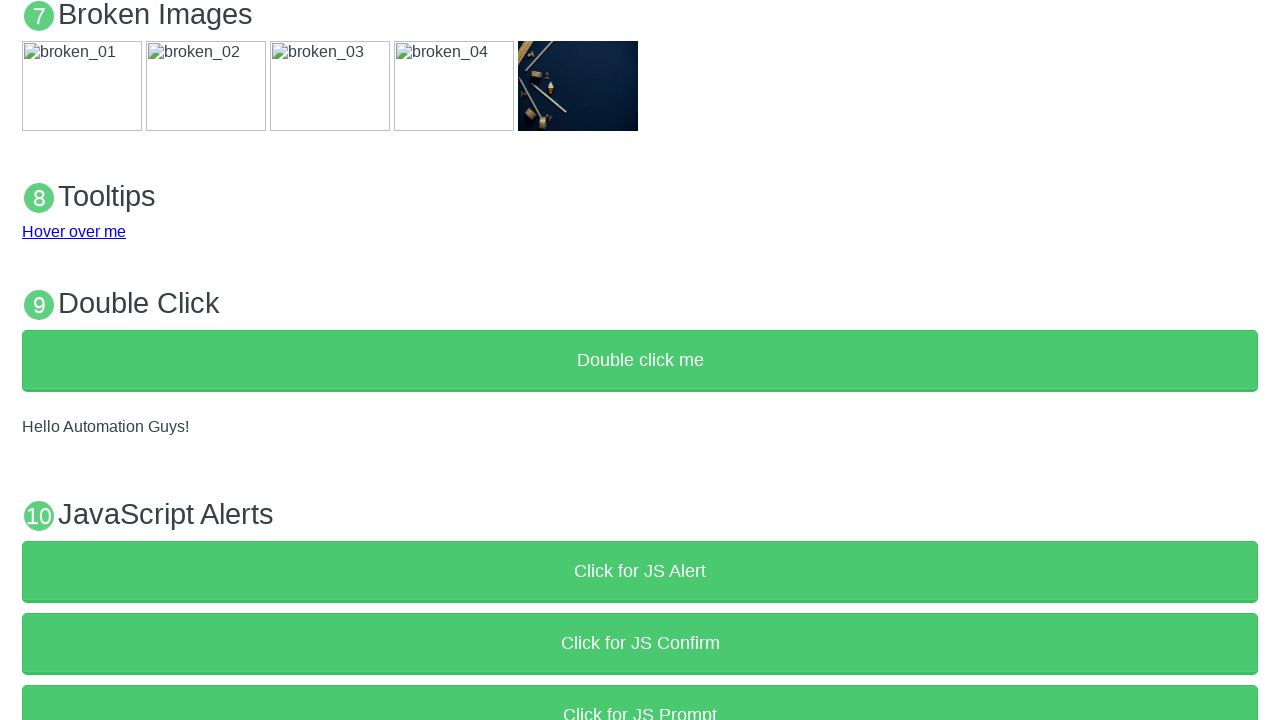

Verified that the result text changed to 'Hello Automation Guys!'
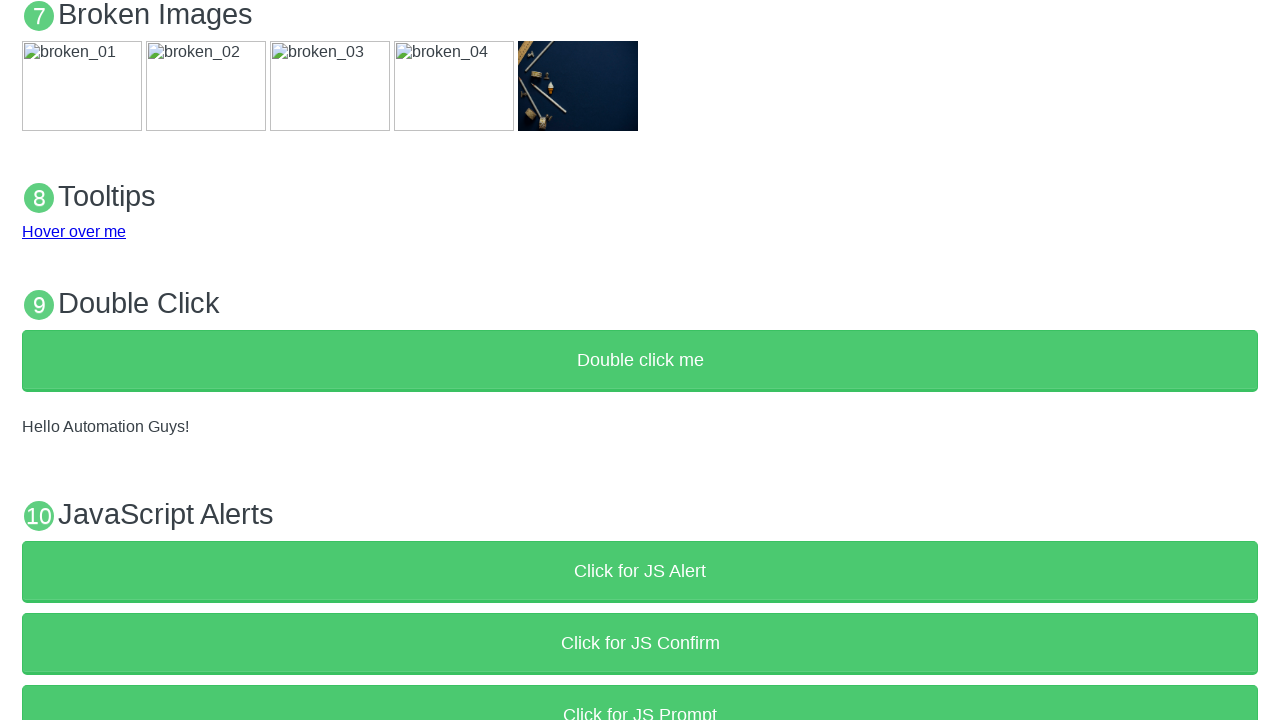

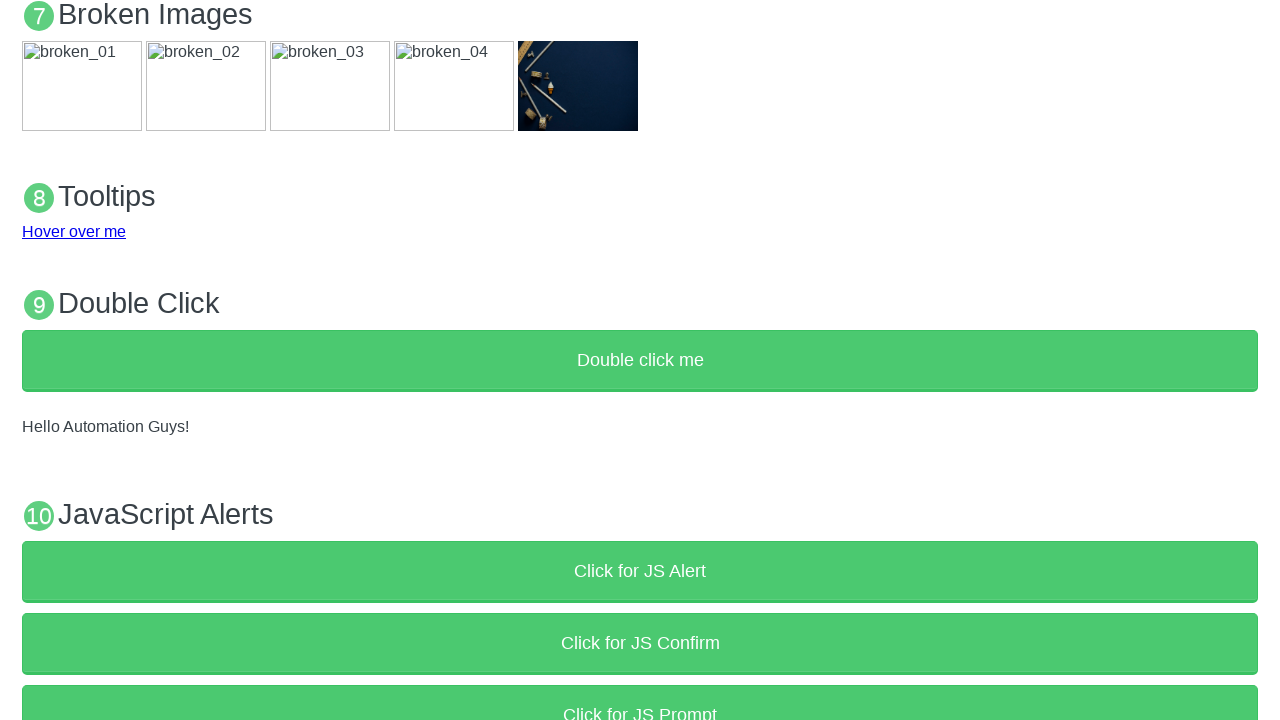